Tests page scrolling functionality by scrolling to a specific element, then scrolling to the bottom and top of the page

Starting URL: https://www.w3schools.com/html/html_tables.asp

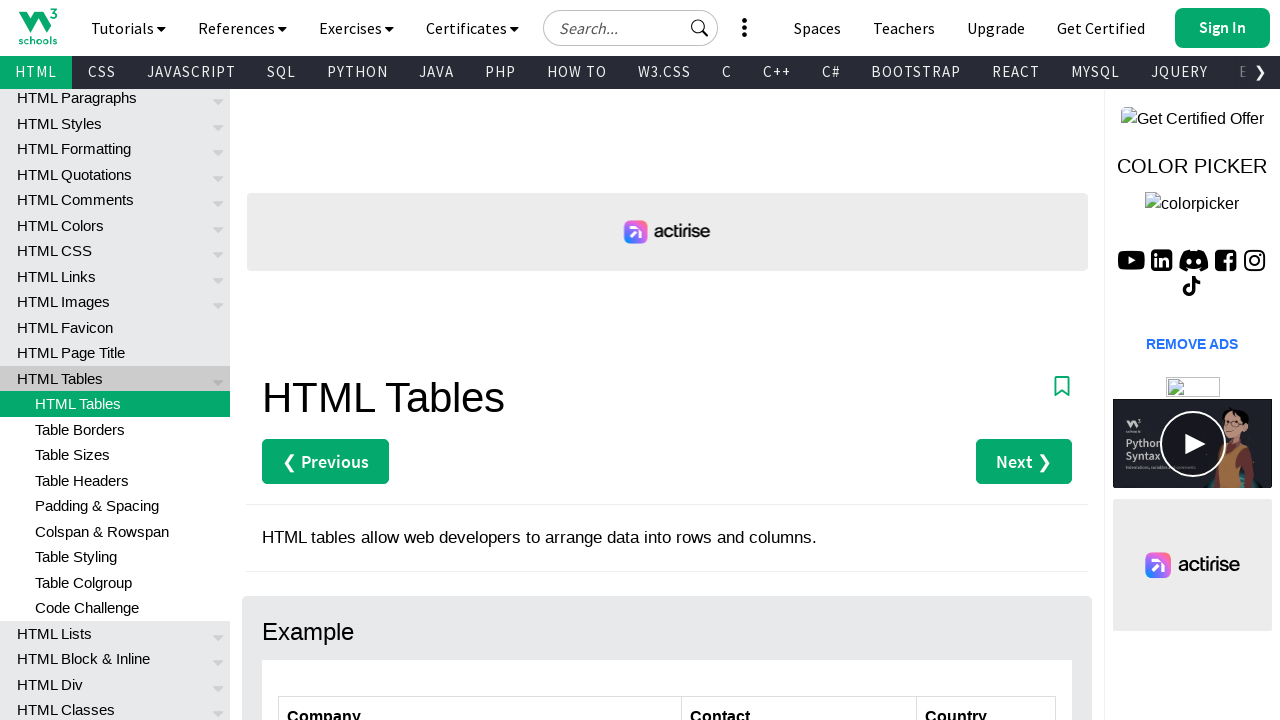

Scrolled to 'Table Rows' heading element
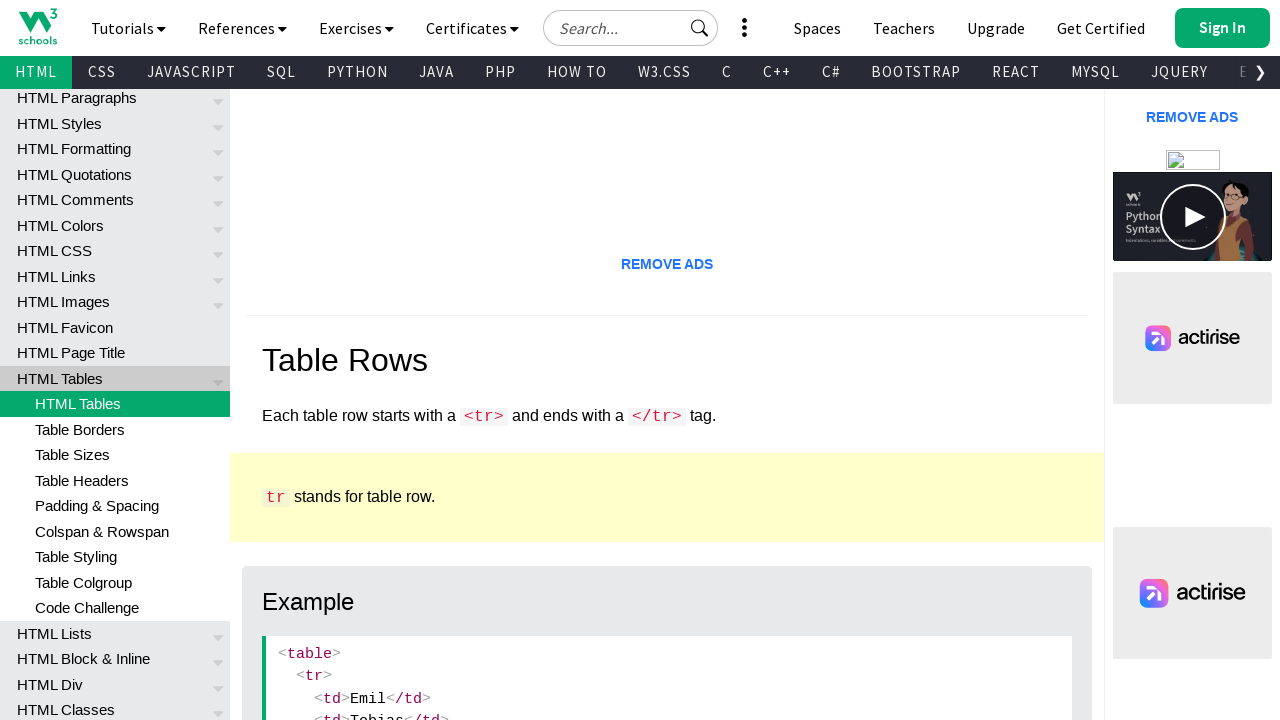

Scrolled to the bottom of the page
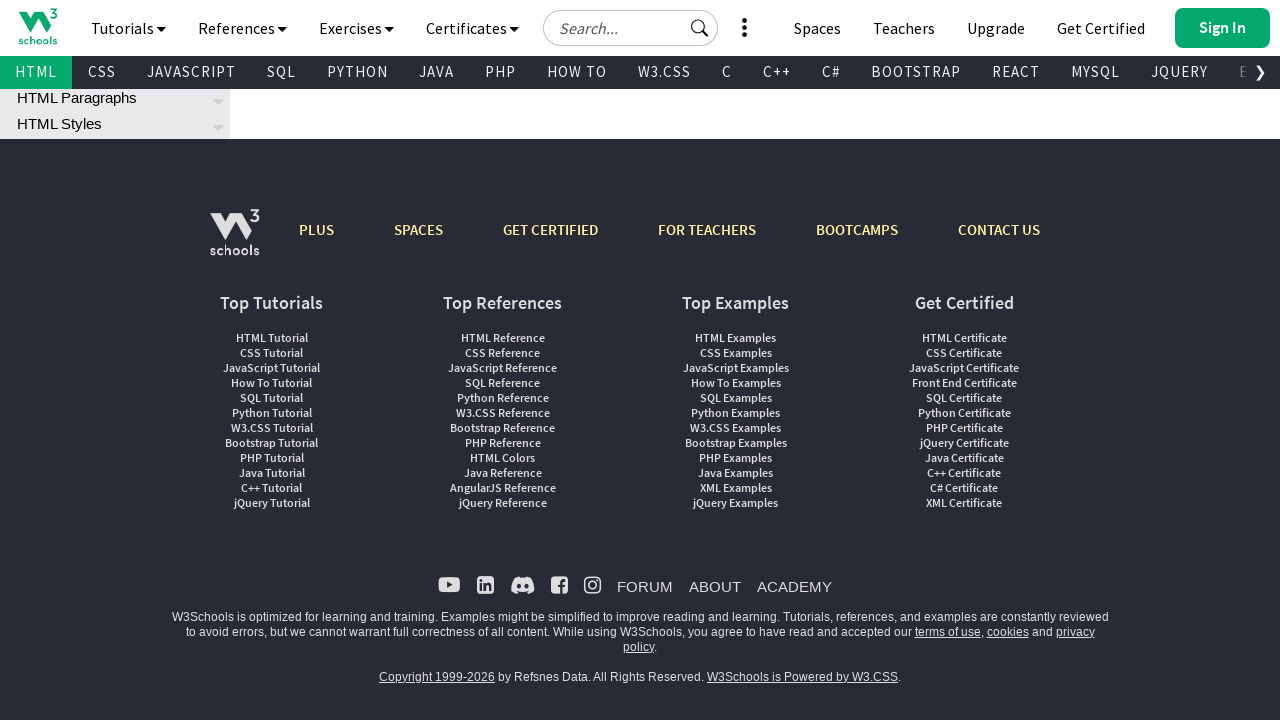

Scrolled back to the top of the page
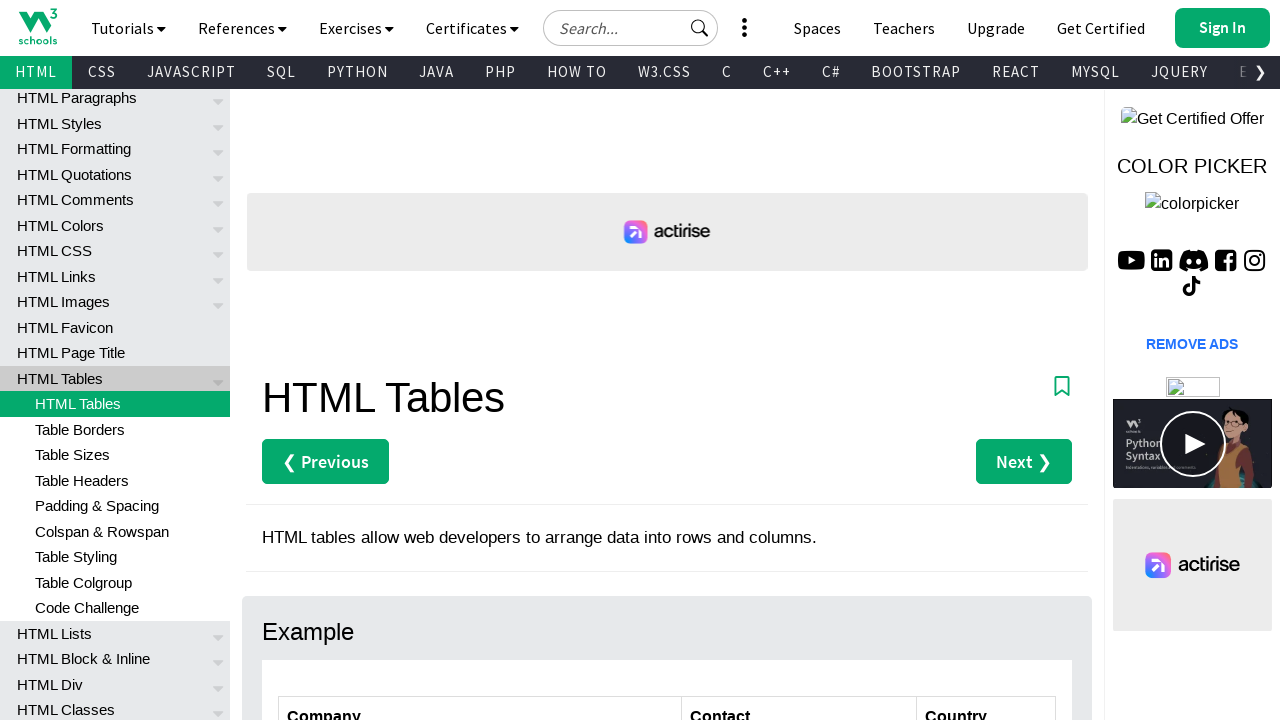

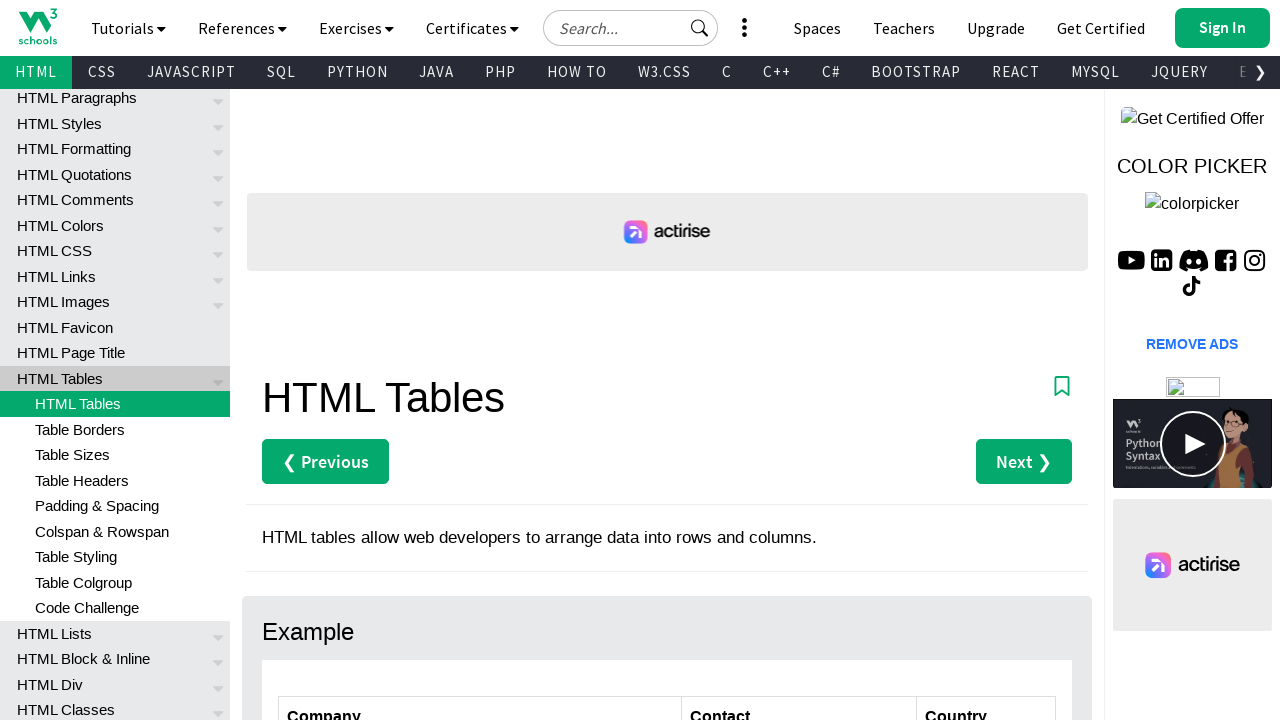